Tests that the text input field is cleared after adding a todo item to the list

Starting URL: https://demo.playwright.dev/todomvc

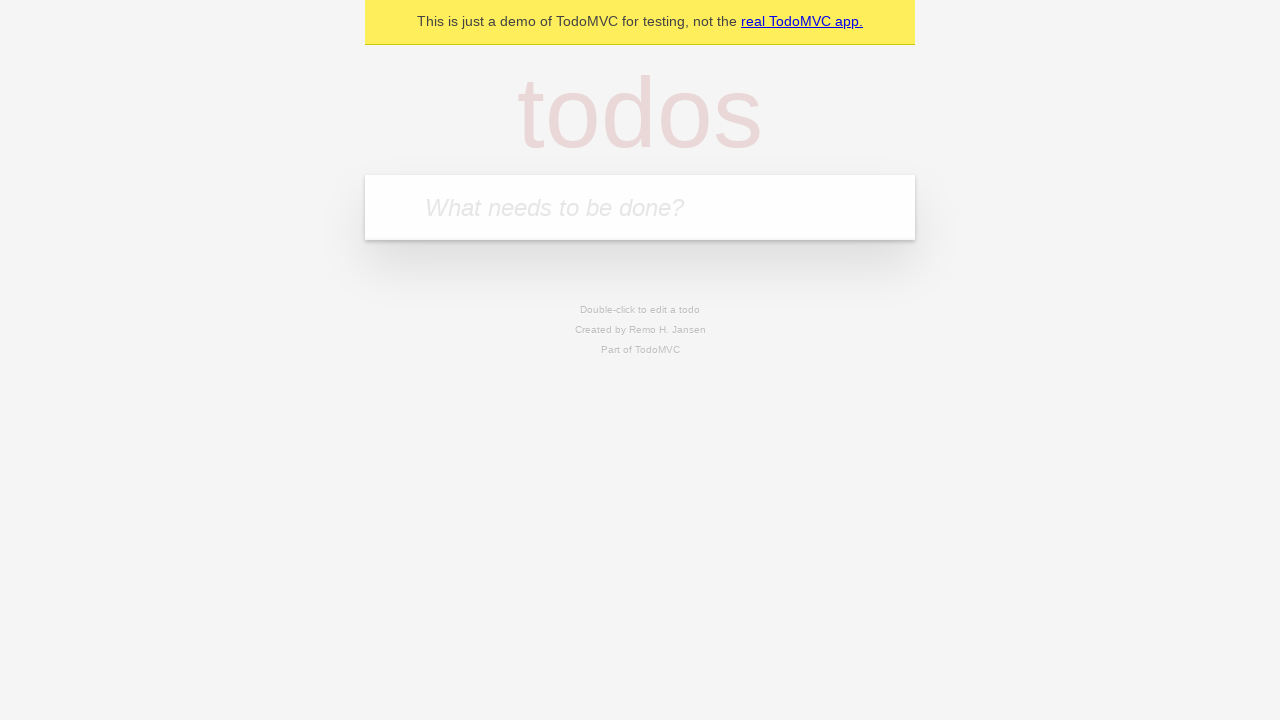

Located the todo input field by placeholder text
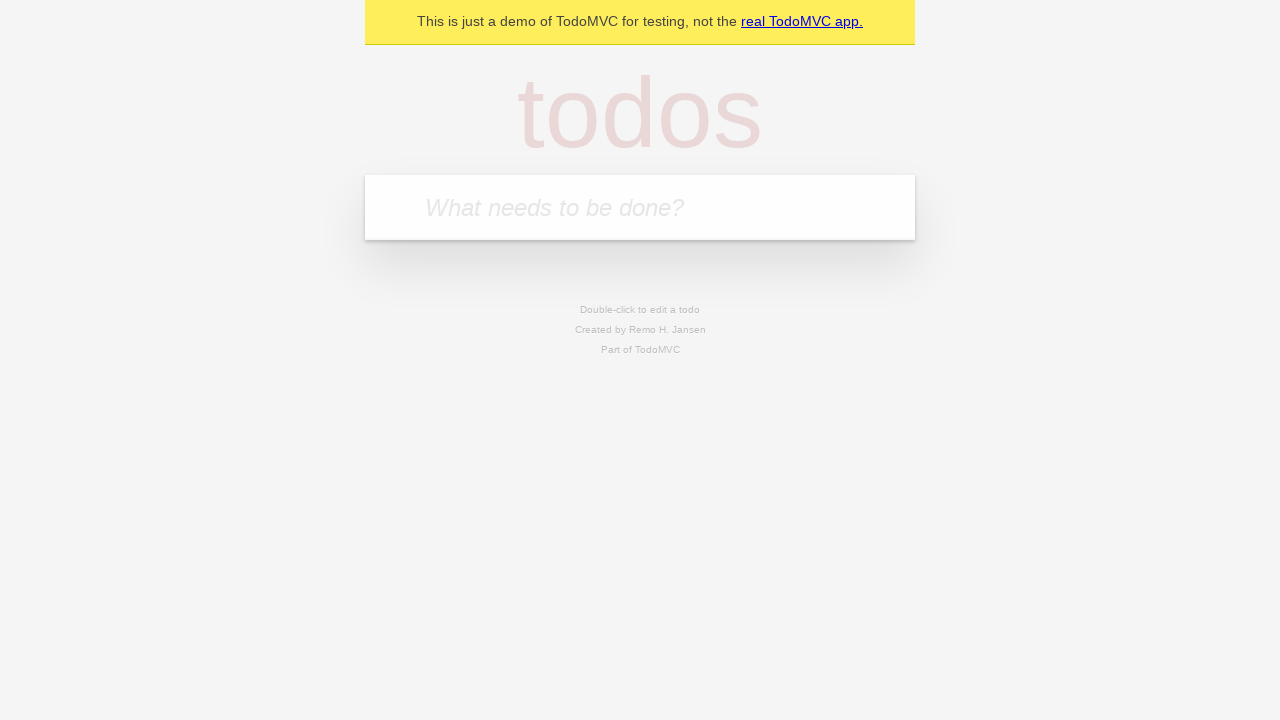

Filled the todo input field with 'buy some cheese' on internal:attr=[placeholder="What needs to be done?"i]
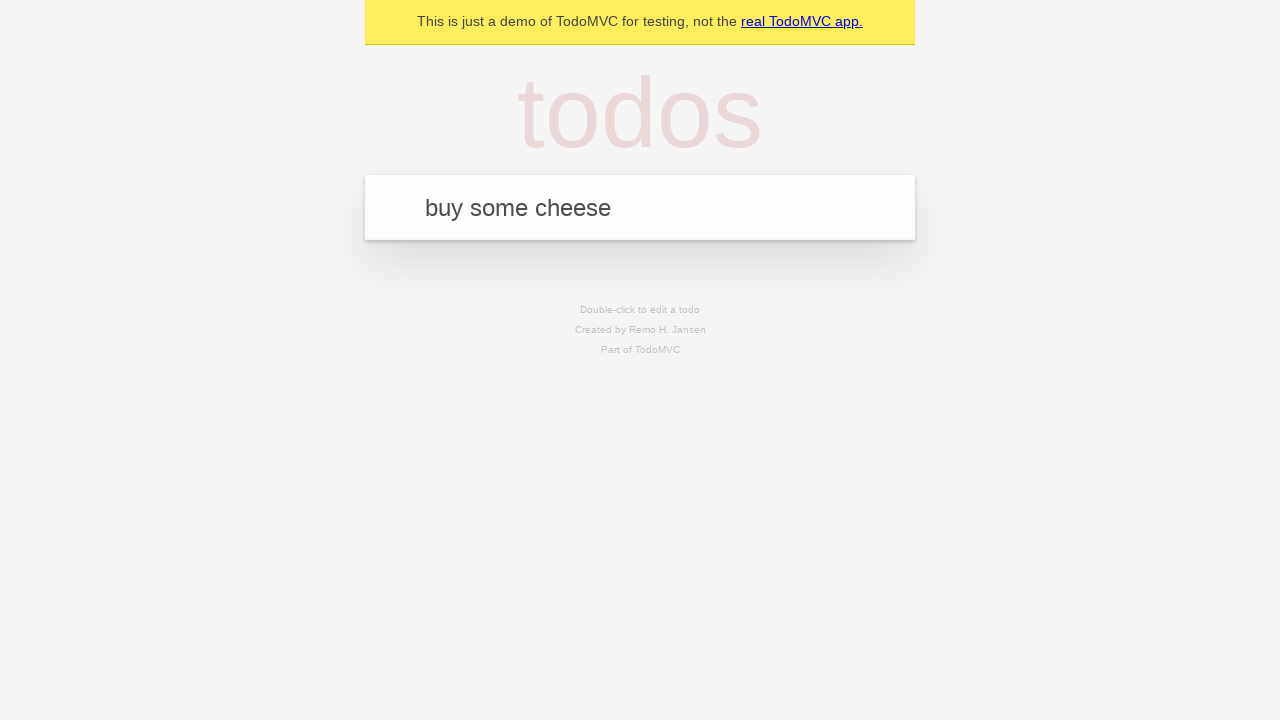

Pressed Enter to add the todo item on internal:attr=[placeholder="What needs to be done?"i]
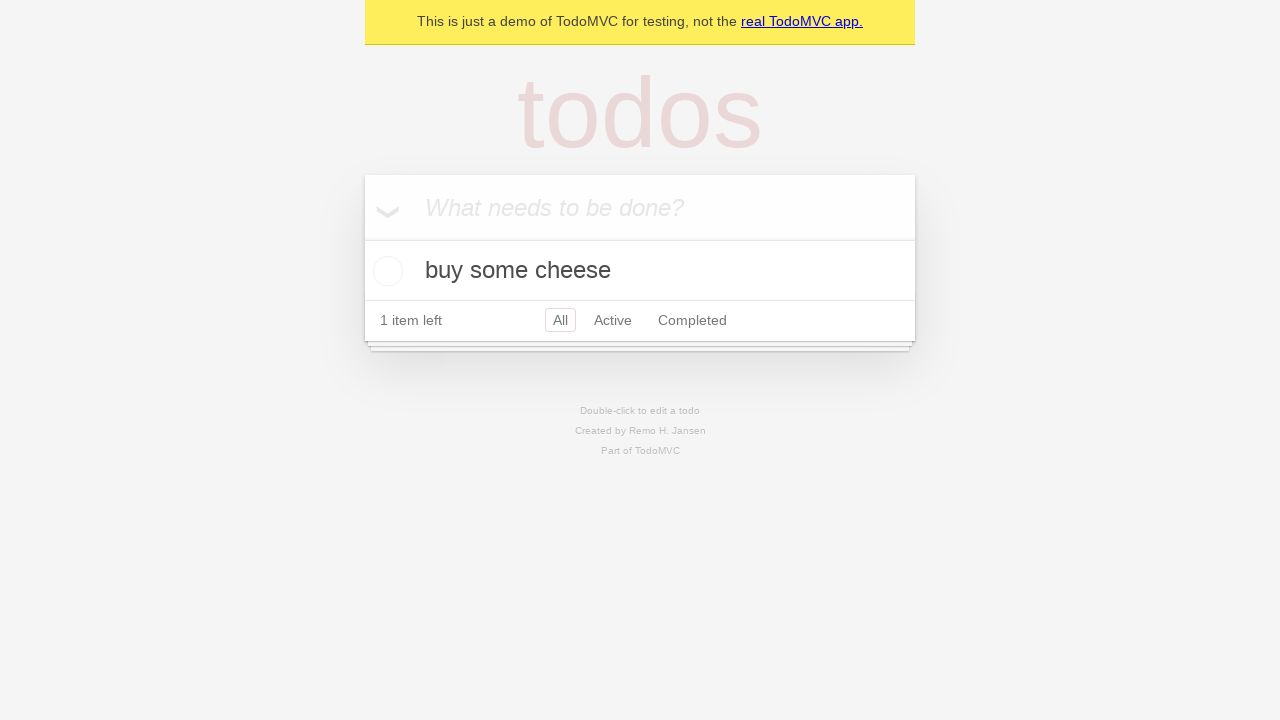

Todo item appeared in the list
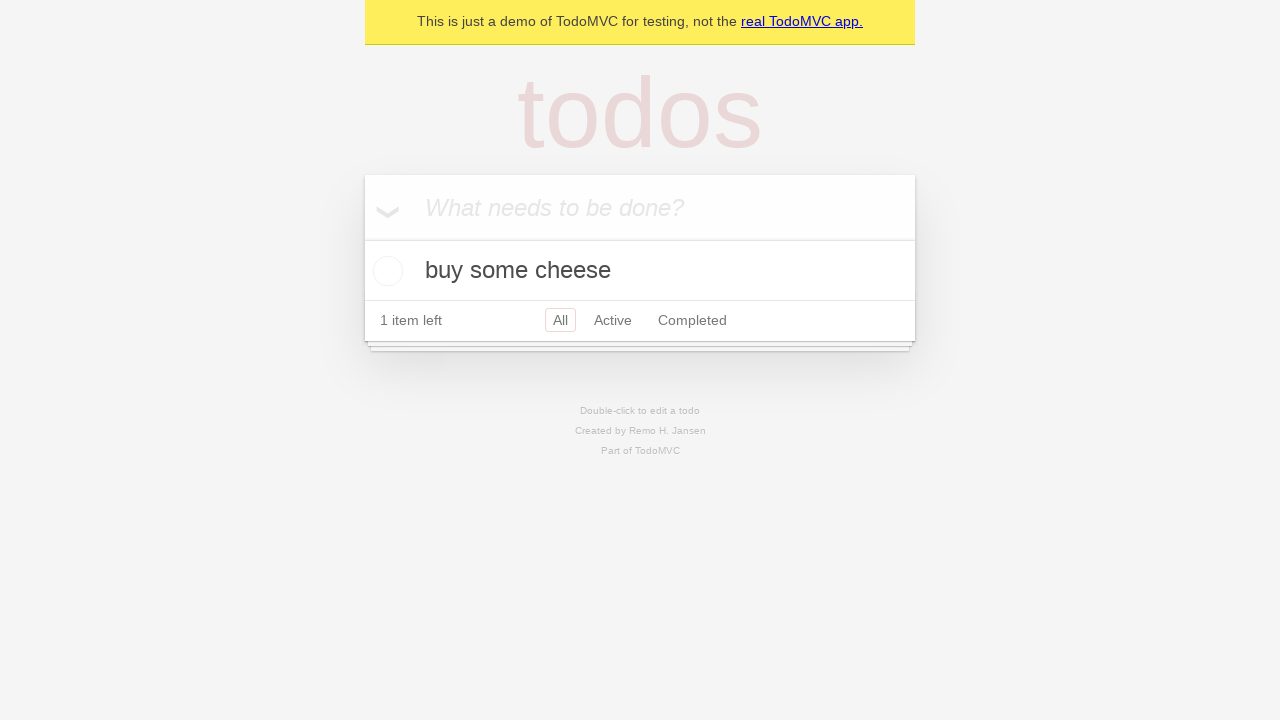

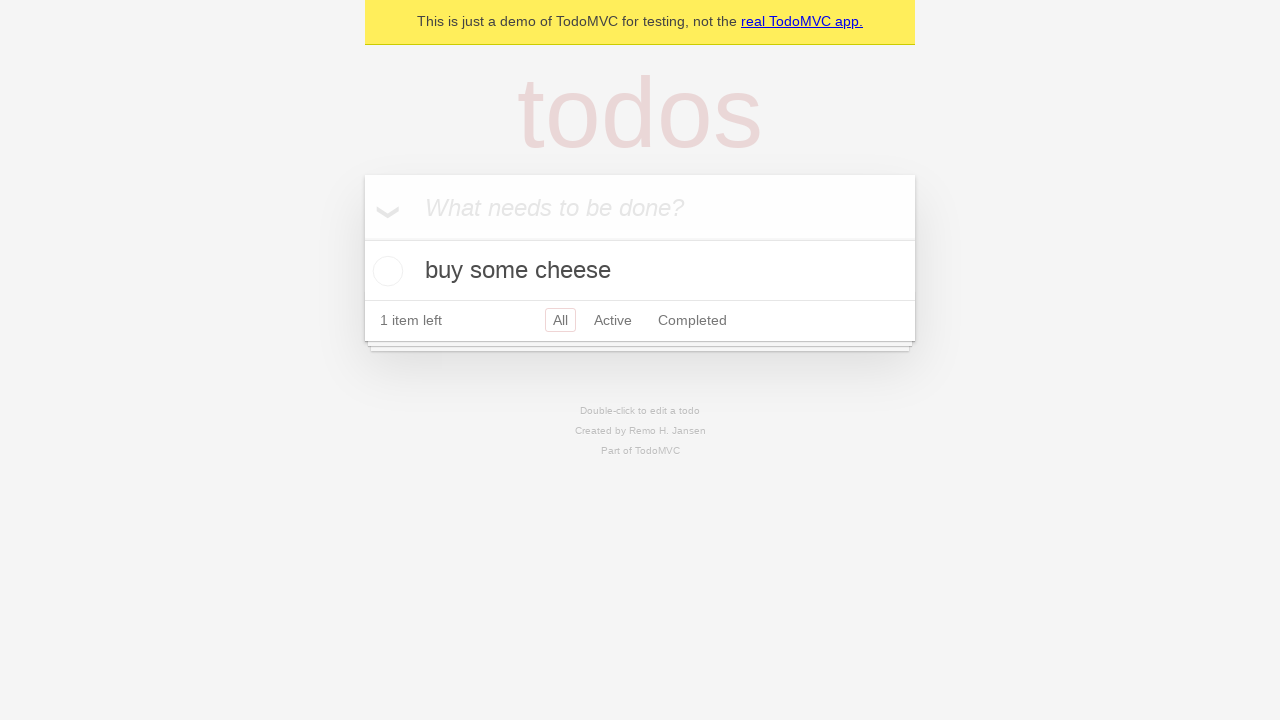